Tests invalid division with comma decimal notation

Starting URL: https://testsheepnz.github.io/BasicCalculator.html

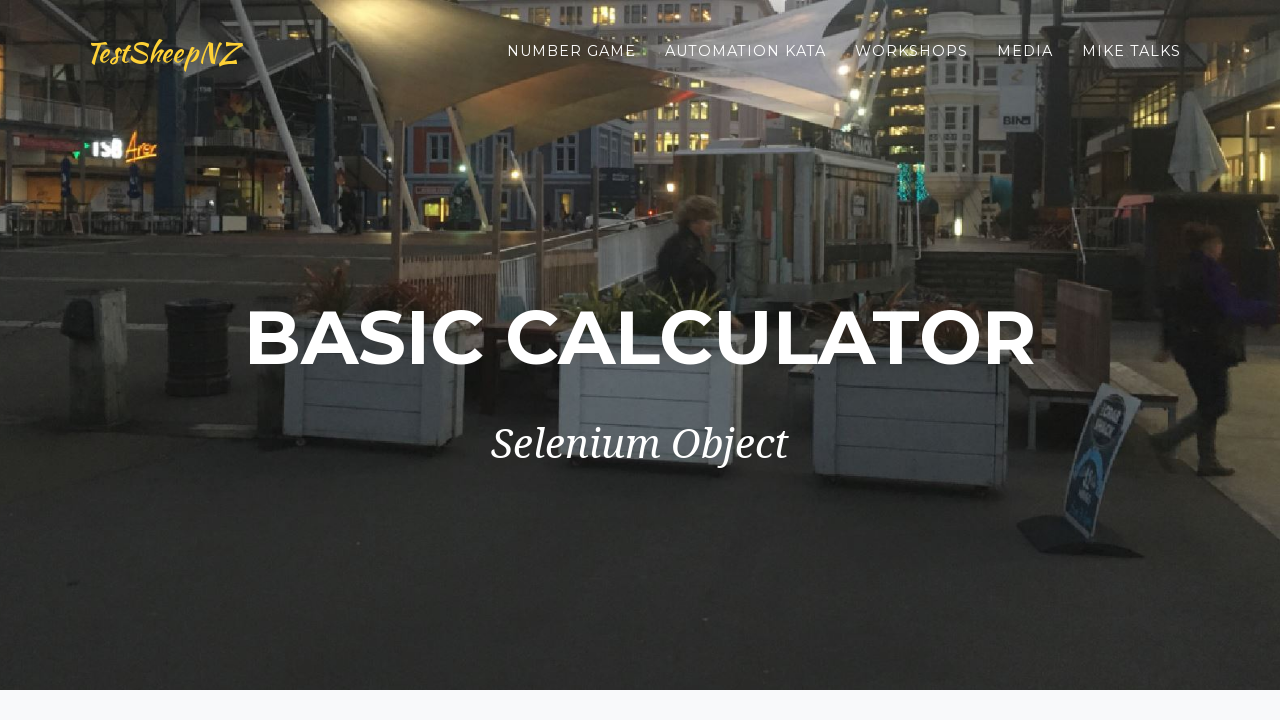

Filled first number field with '9,0' (comma decimal - invalid format) on #number1Field
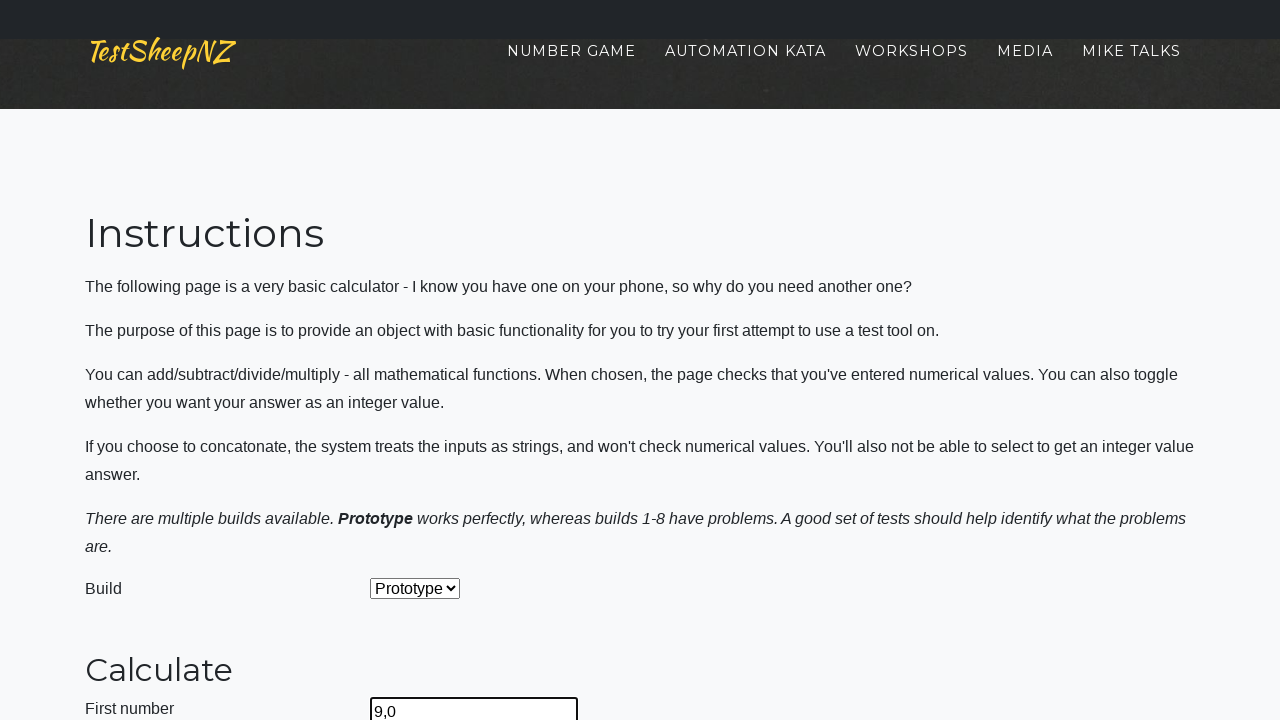

Filled second number field with '4,5' (comma decimal - invalid format) on #number2Field
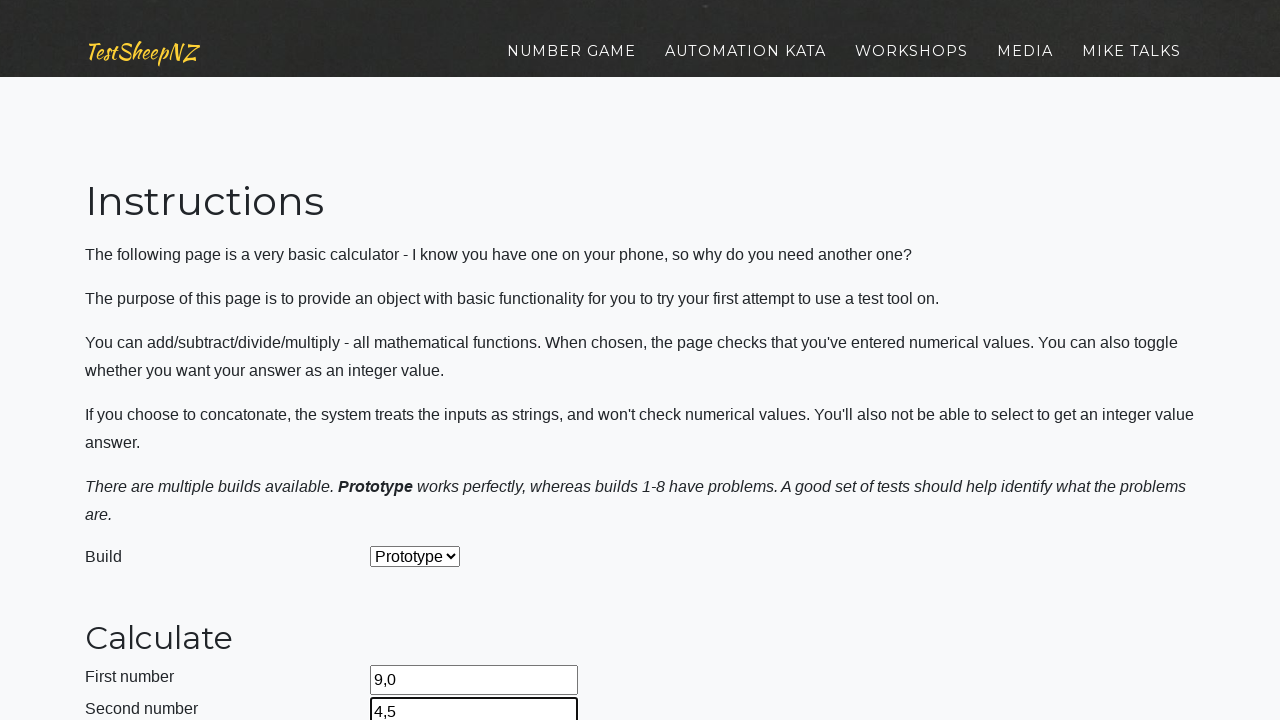

Selected 'Divide' operation from dropdown on #selectOperationDropdown
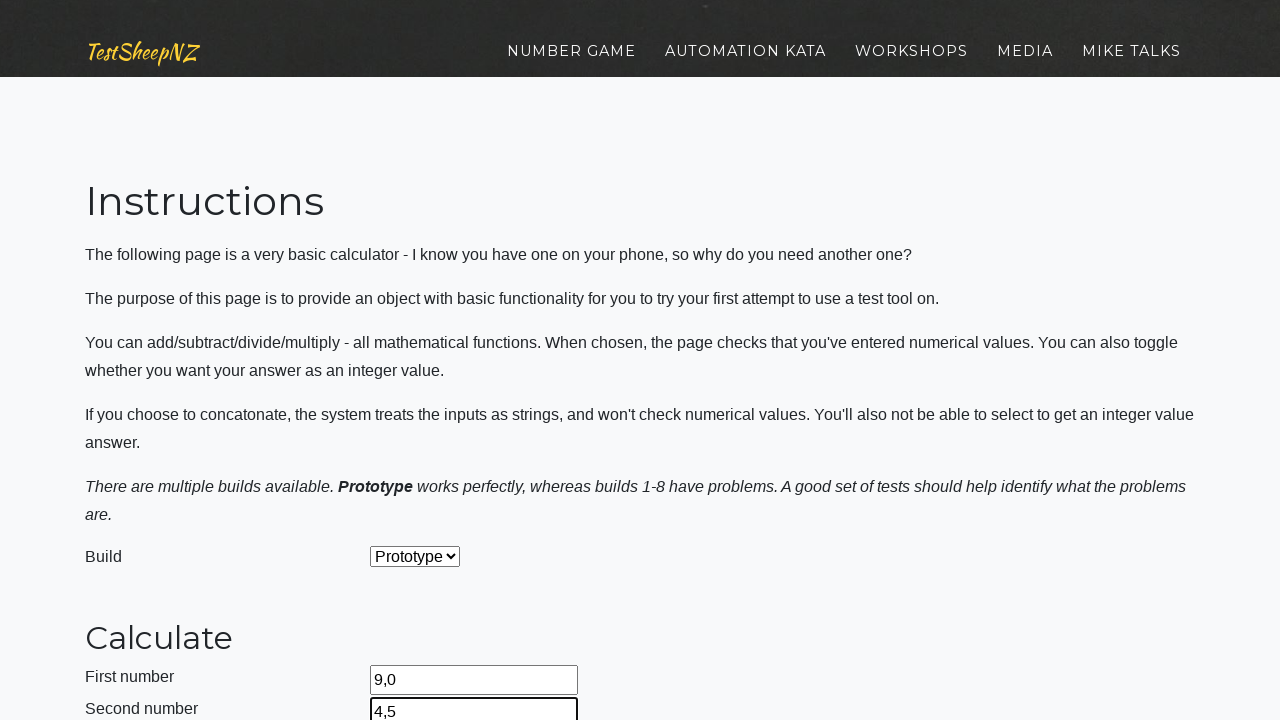

Clicked calculate button at (422, 361) on #calculateButton
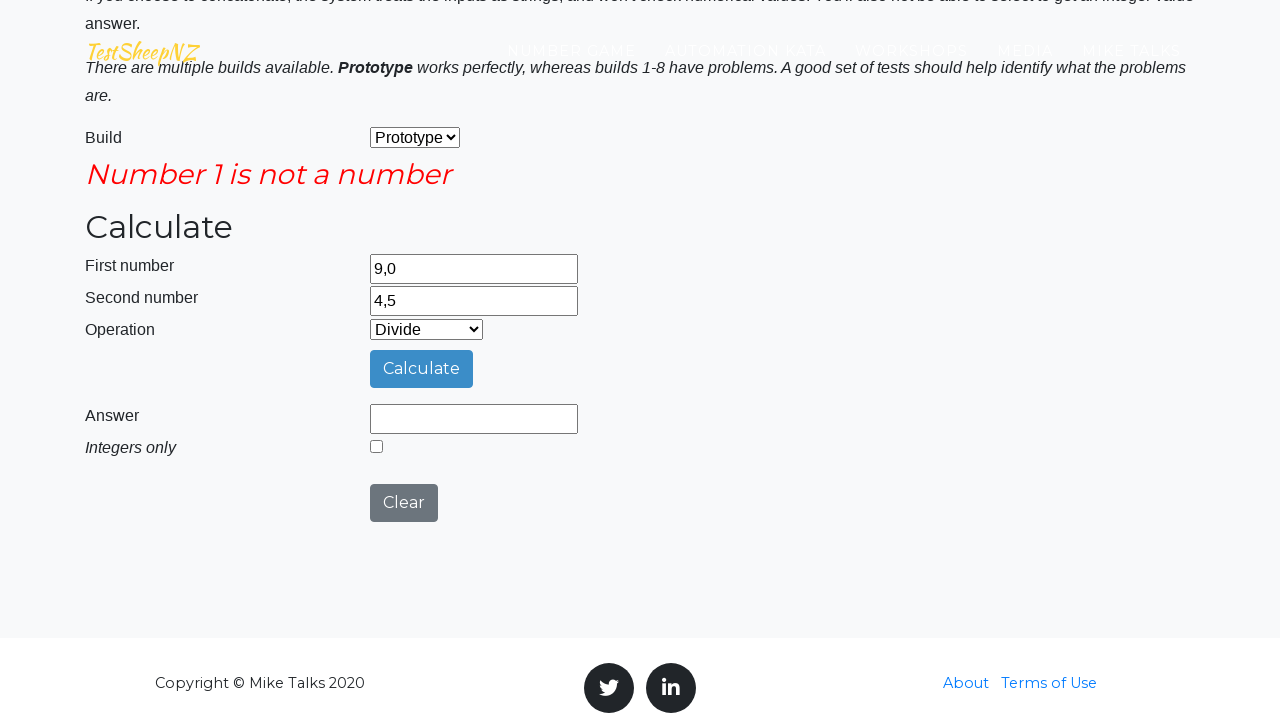

Waited 1 second for result to appear
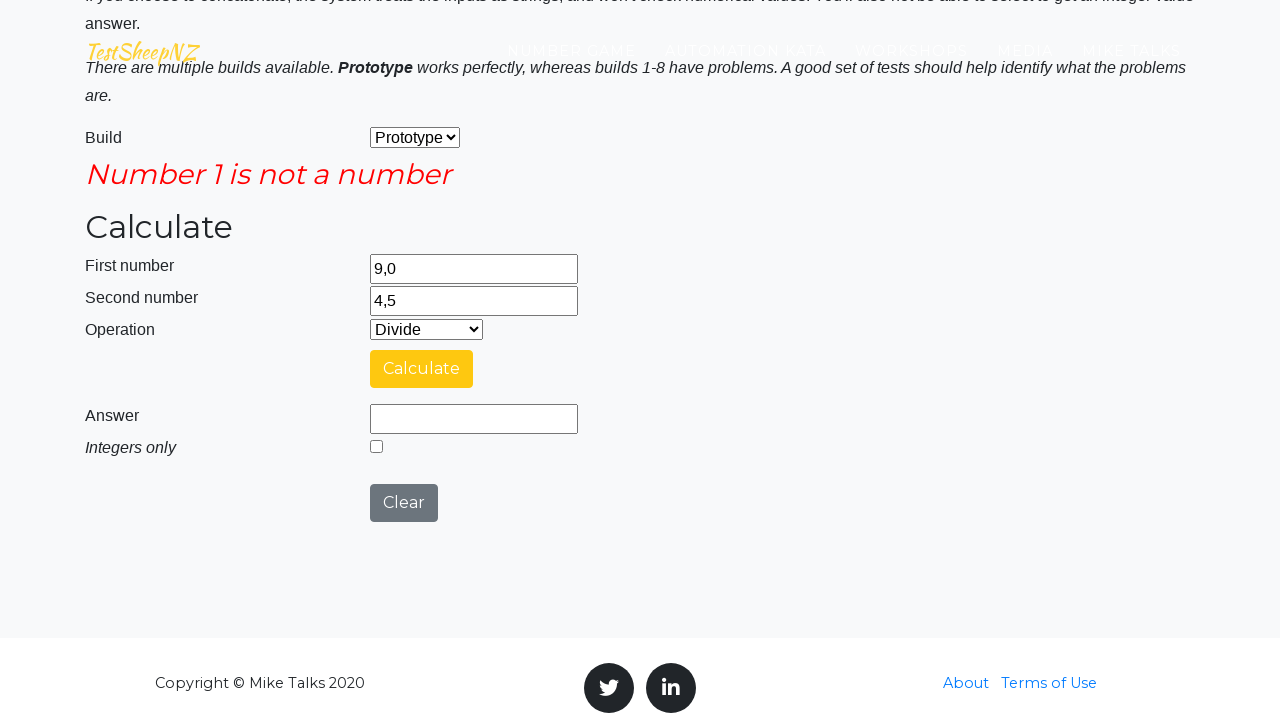

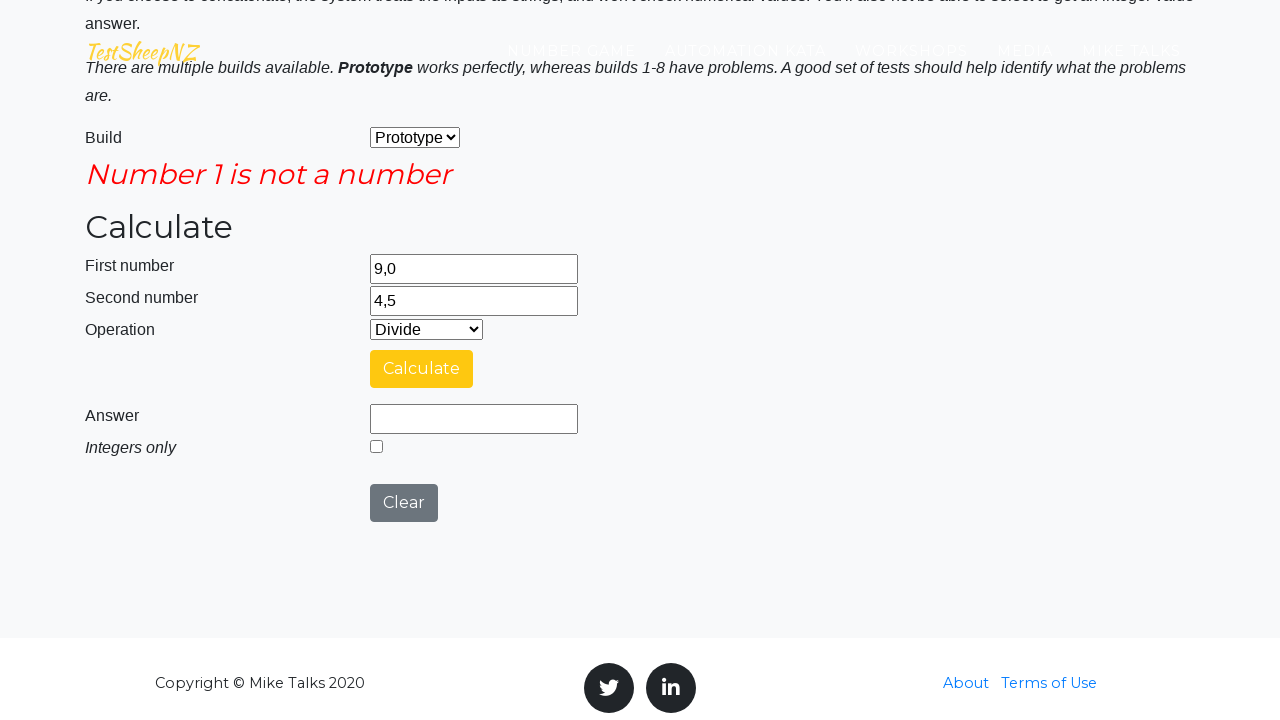